Tests drawing a signature on a canvas element using mouse actions by clicking, holding, and moving the mouse in a pattern to create a signature shape.

Starting URL: https://signature-generator.com/draw-signature/

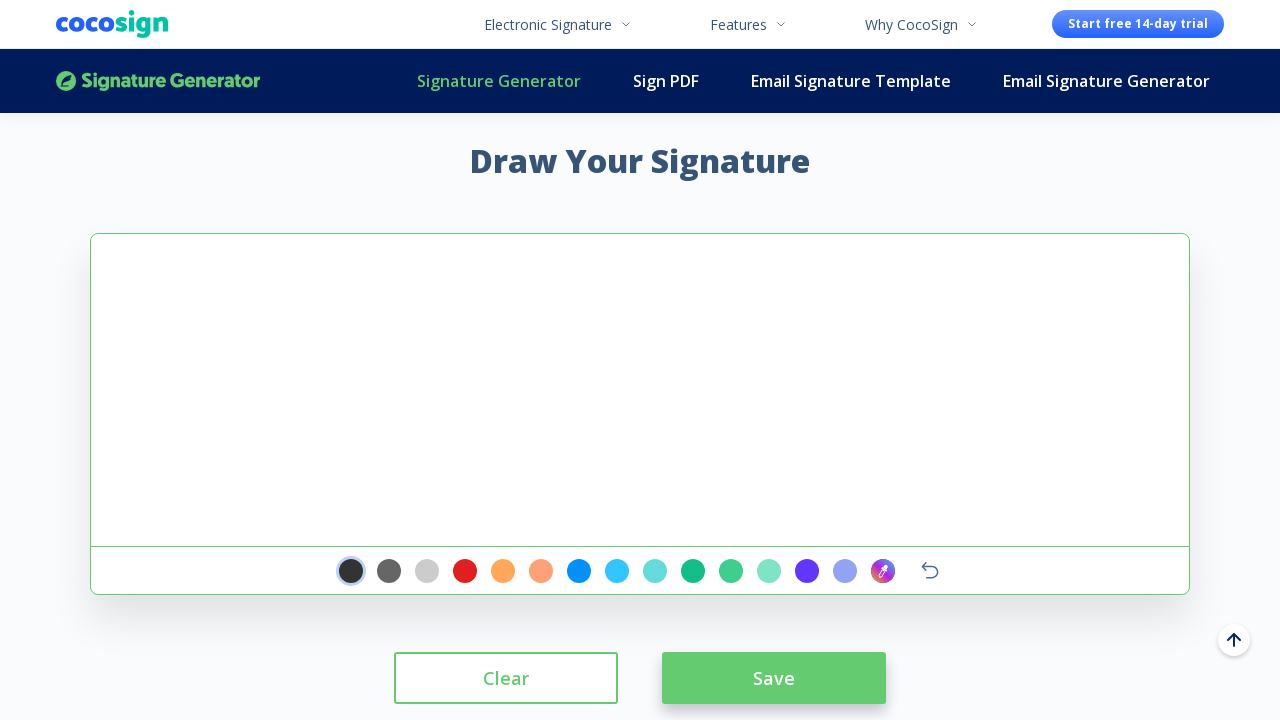

Waited for signature canvas element to be available
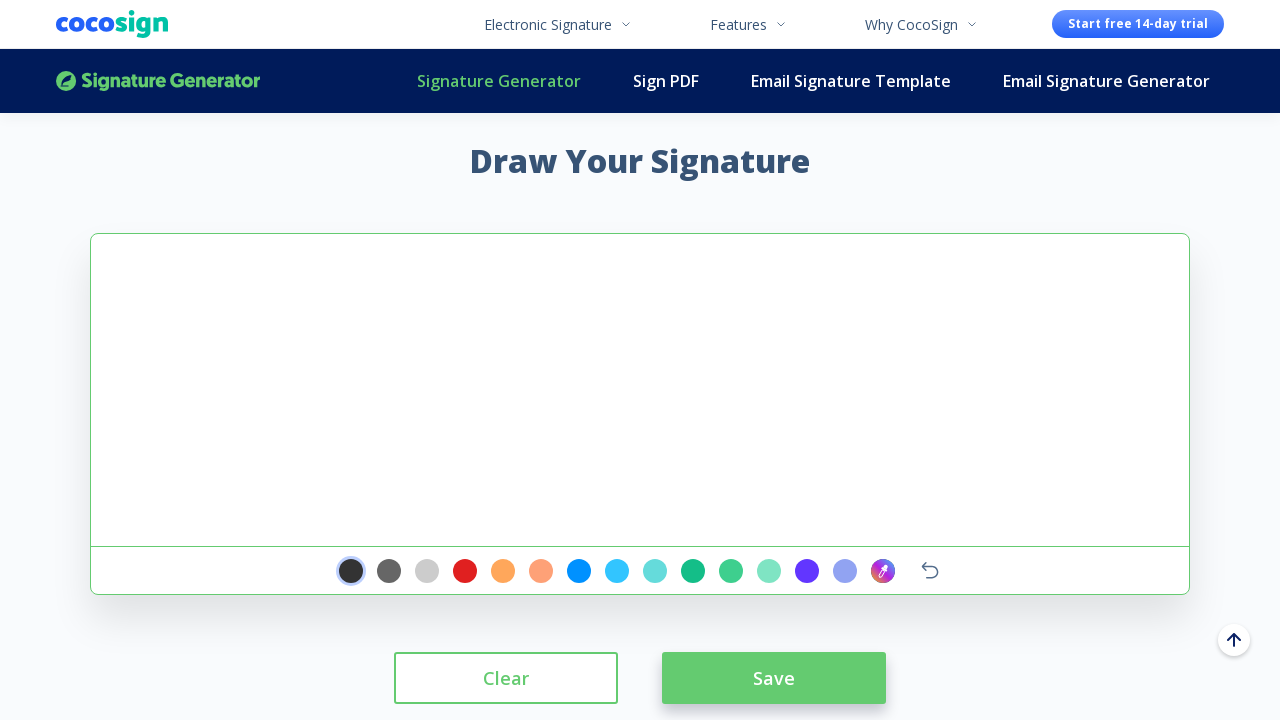

Retrieved signature canvas bounding box dimensions
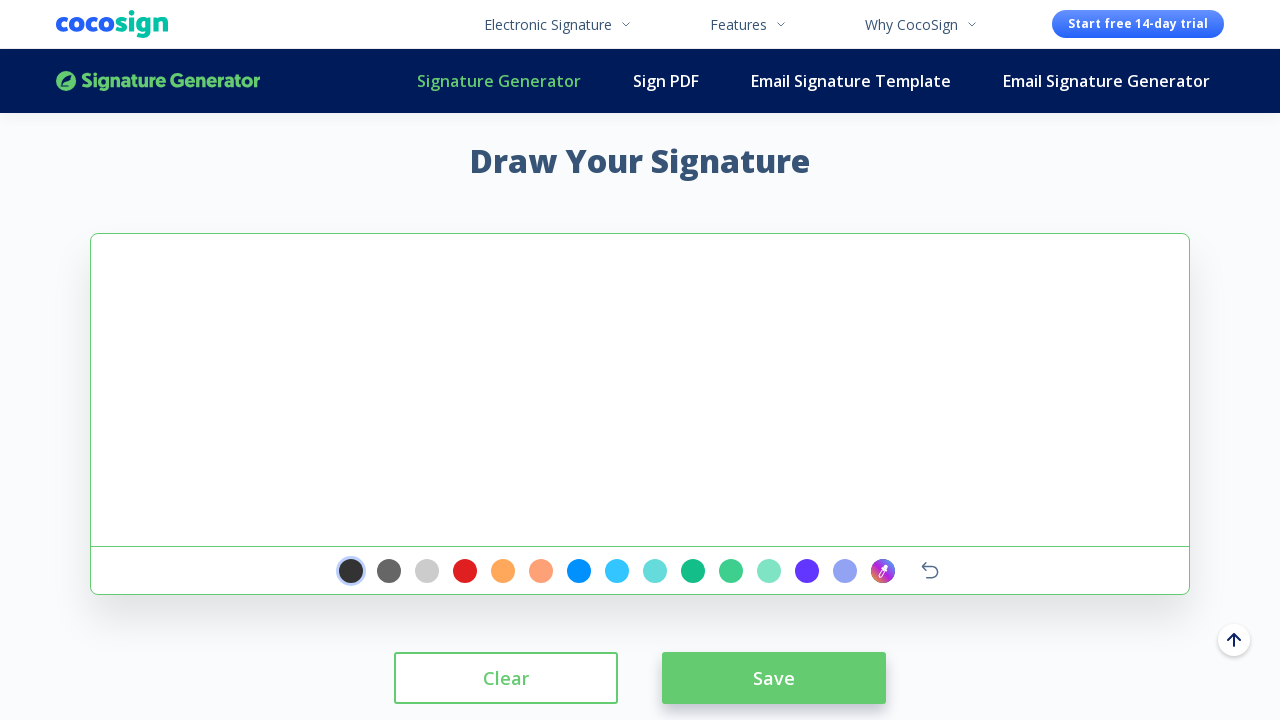

Calculated center coordinates of the canvas
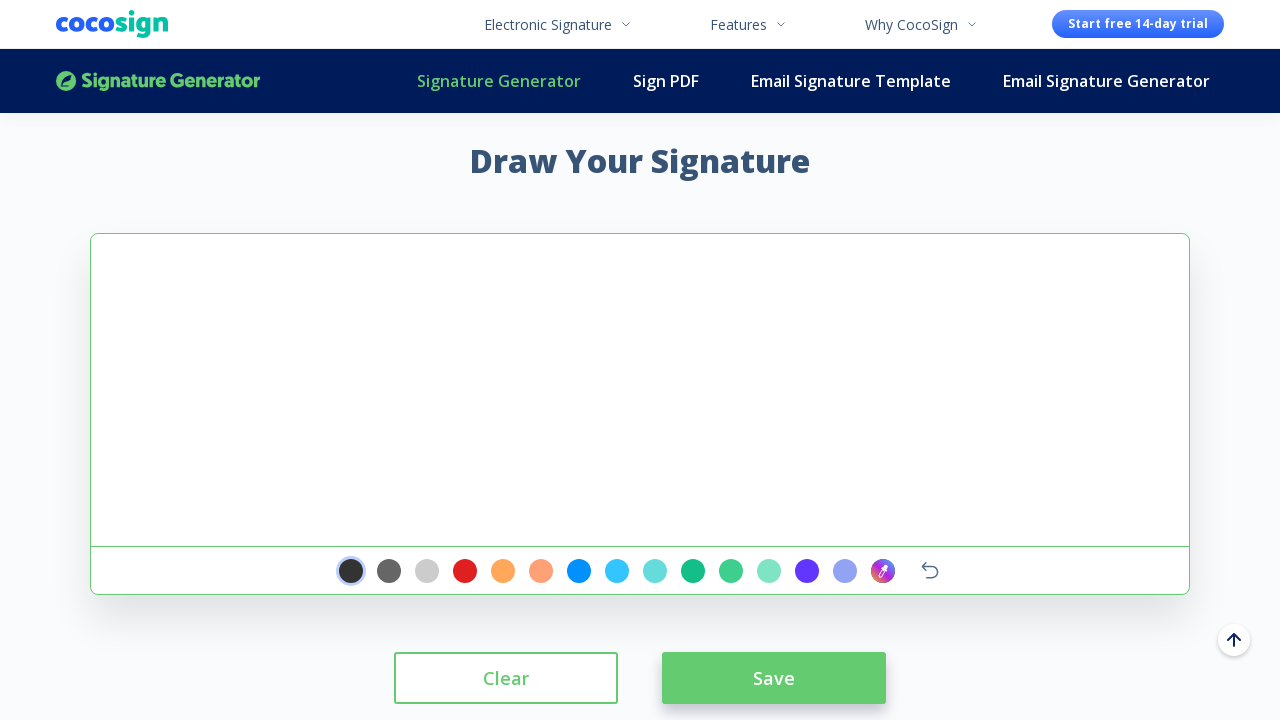

Clicked on canvas center to focus at (640, 390)
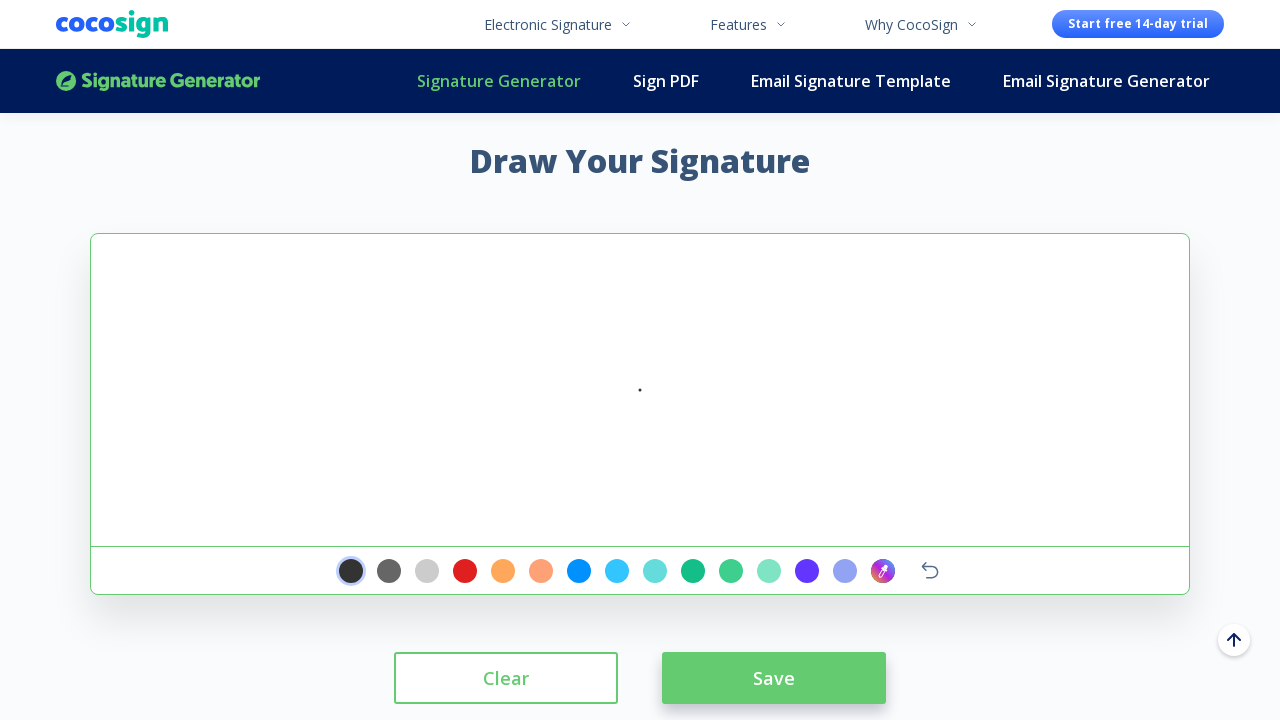

Moved mouse to starting position offset at (643, 393)
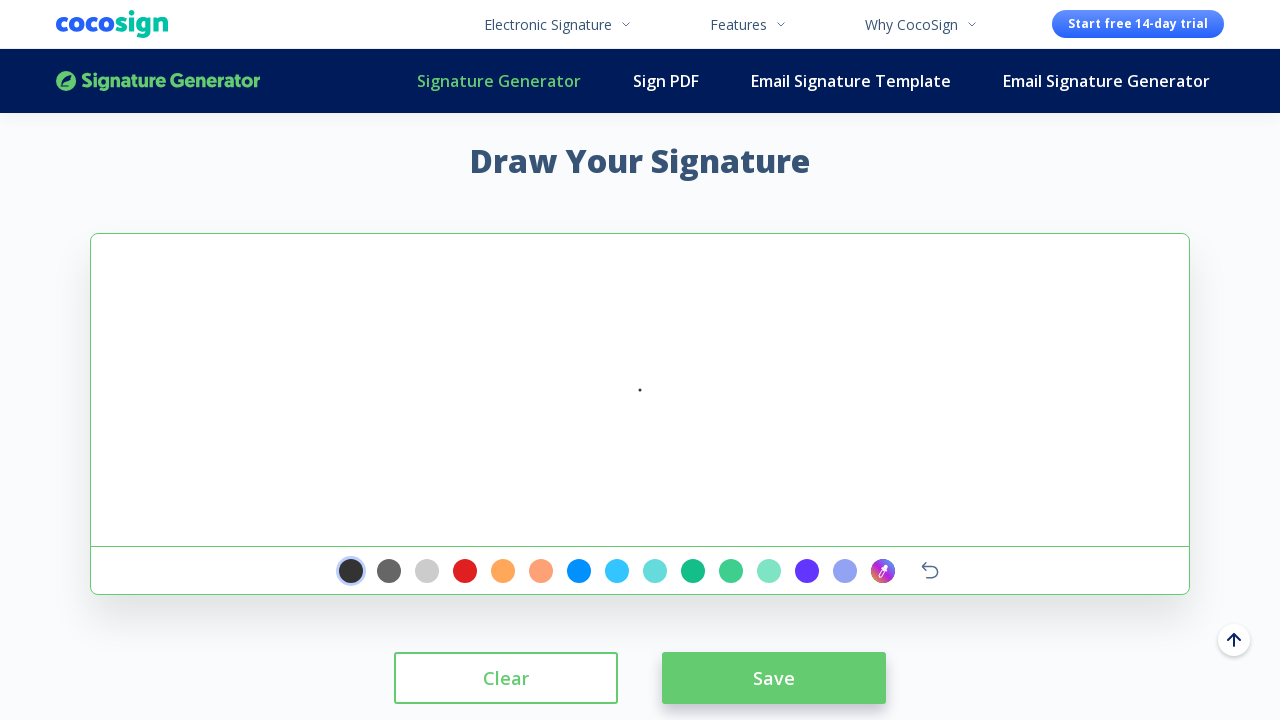

Pressed down mouse button to begin drawing at (643, 393)
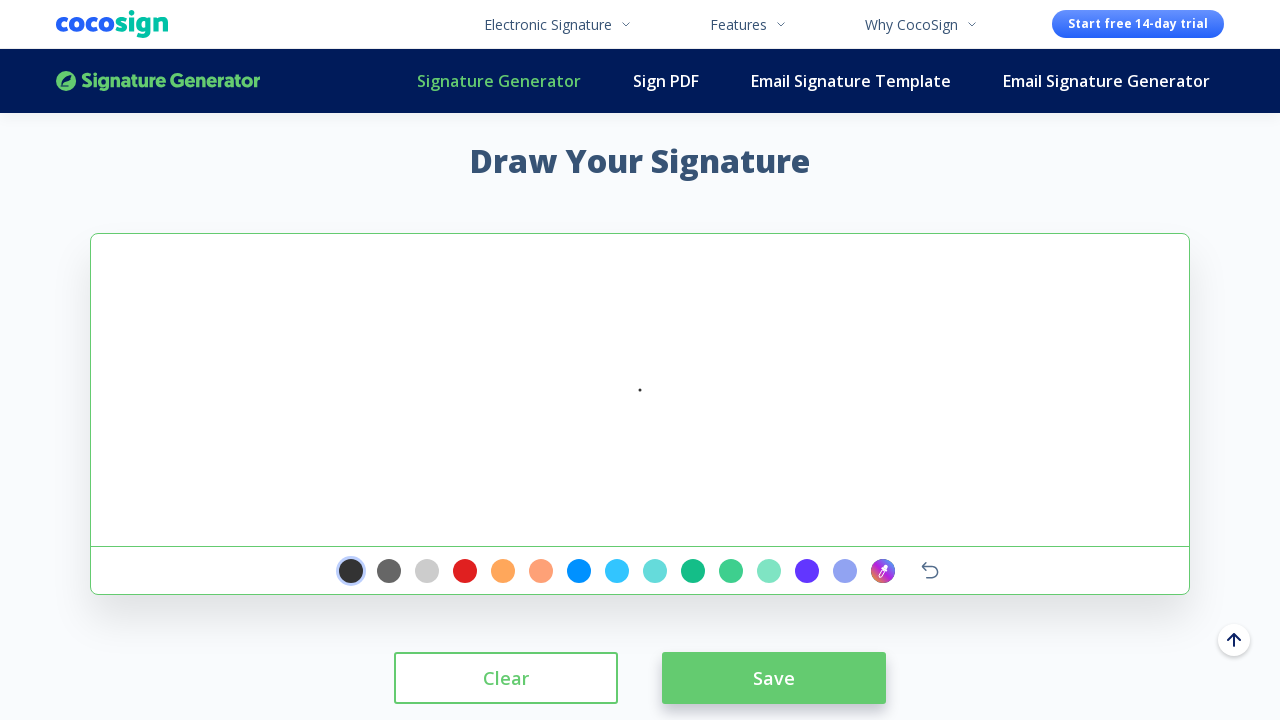

Drew first signature stroke moving right and up at (843, 343)
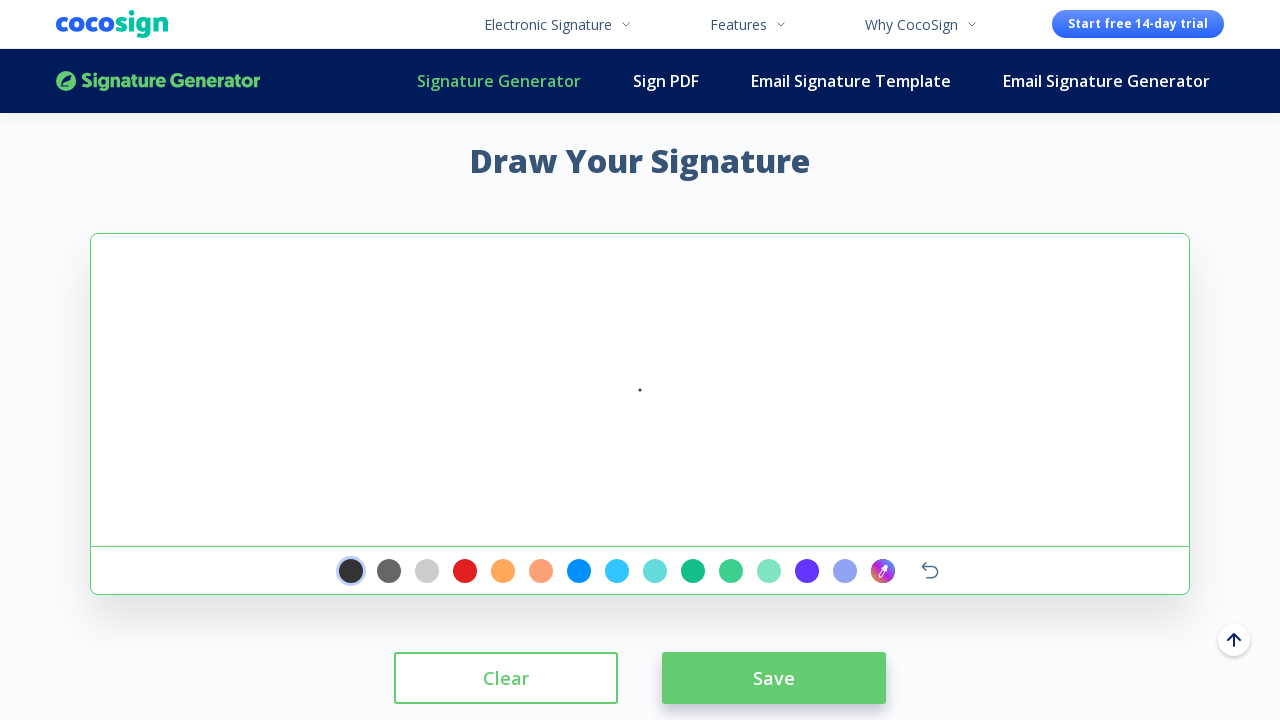

Continued signature drawing with diagonal stroke at (993, 293)
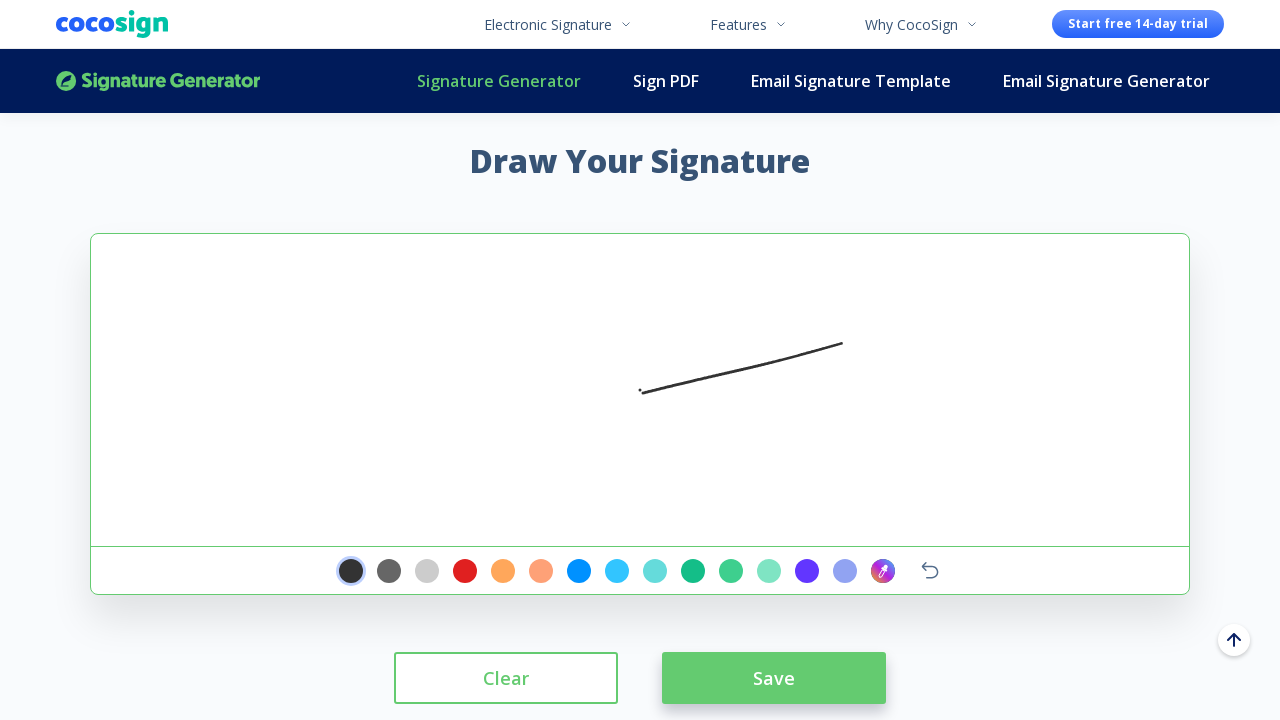

Extended signature with upward stroke at (1043, 243)
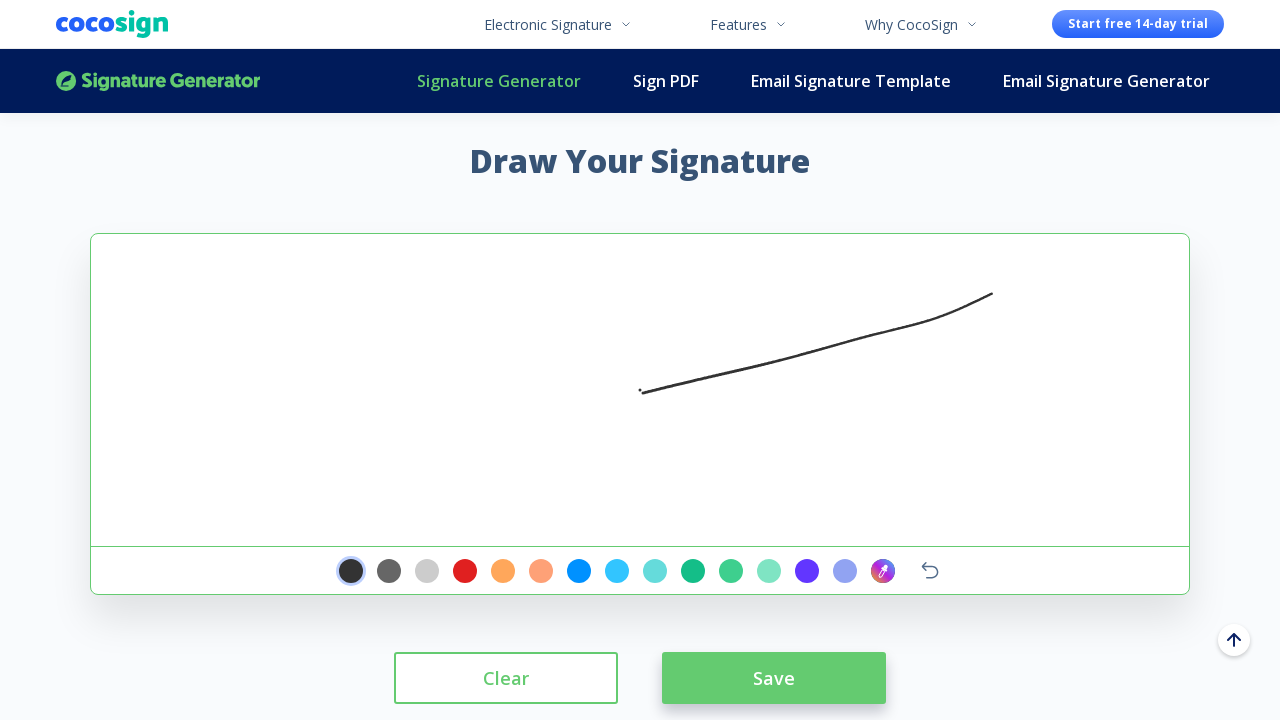

Drew downward stroke in signature at (1093, 293)
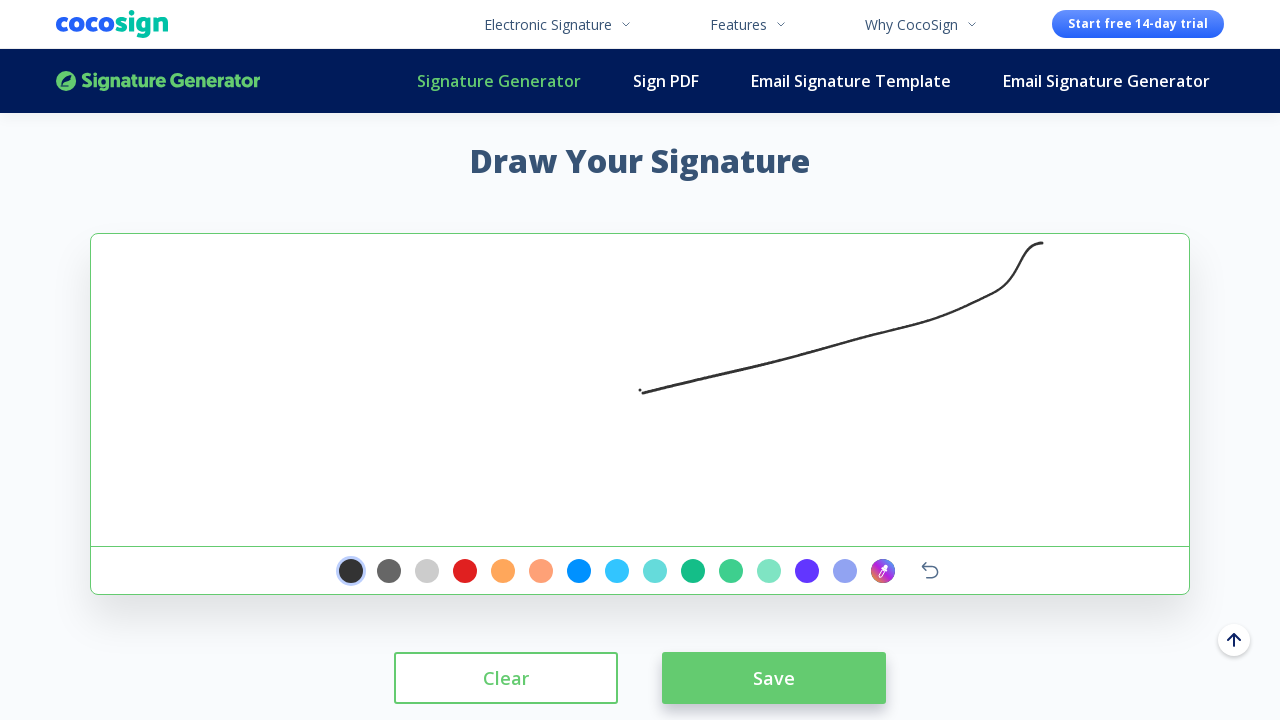

Continued signature with upward movement at (1143, 243)
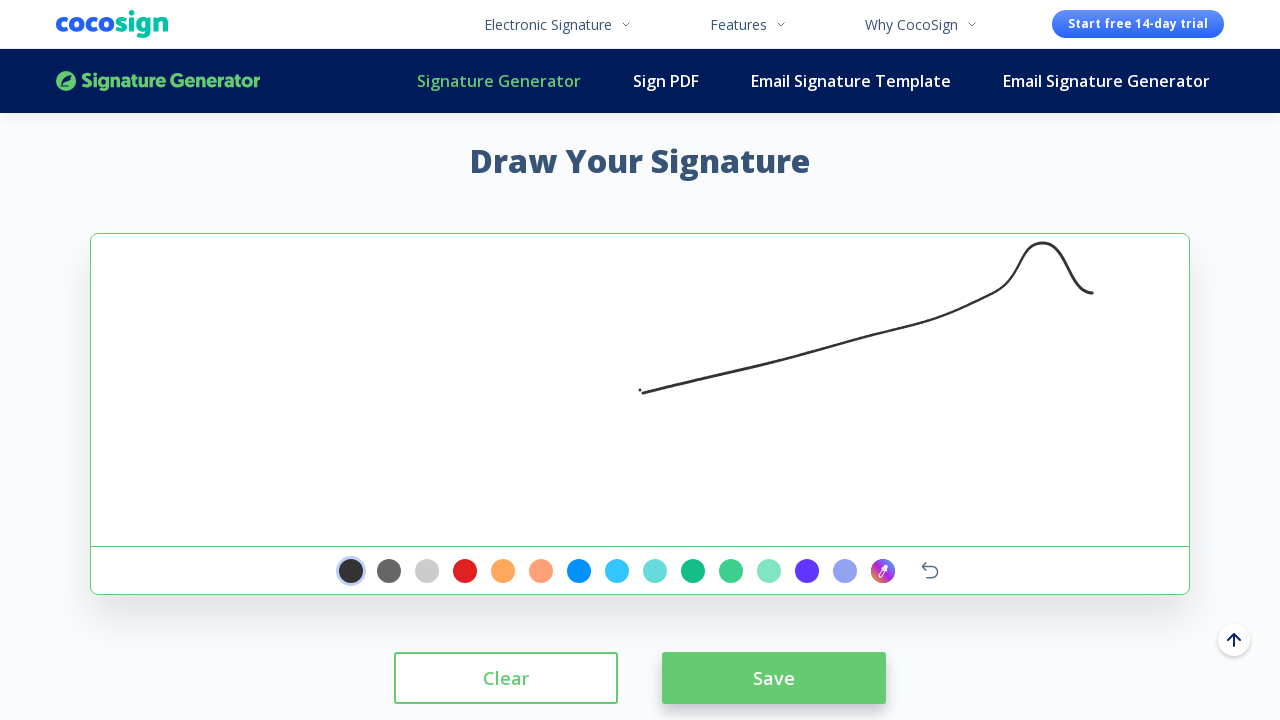

Extended signature stroke upward and right at (1193, 193)
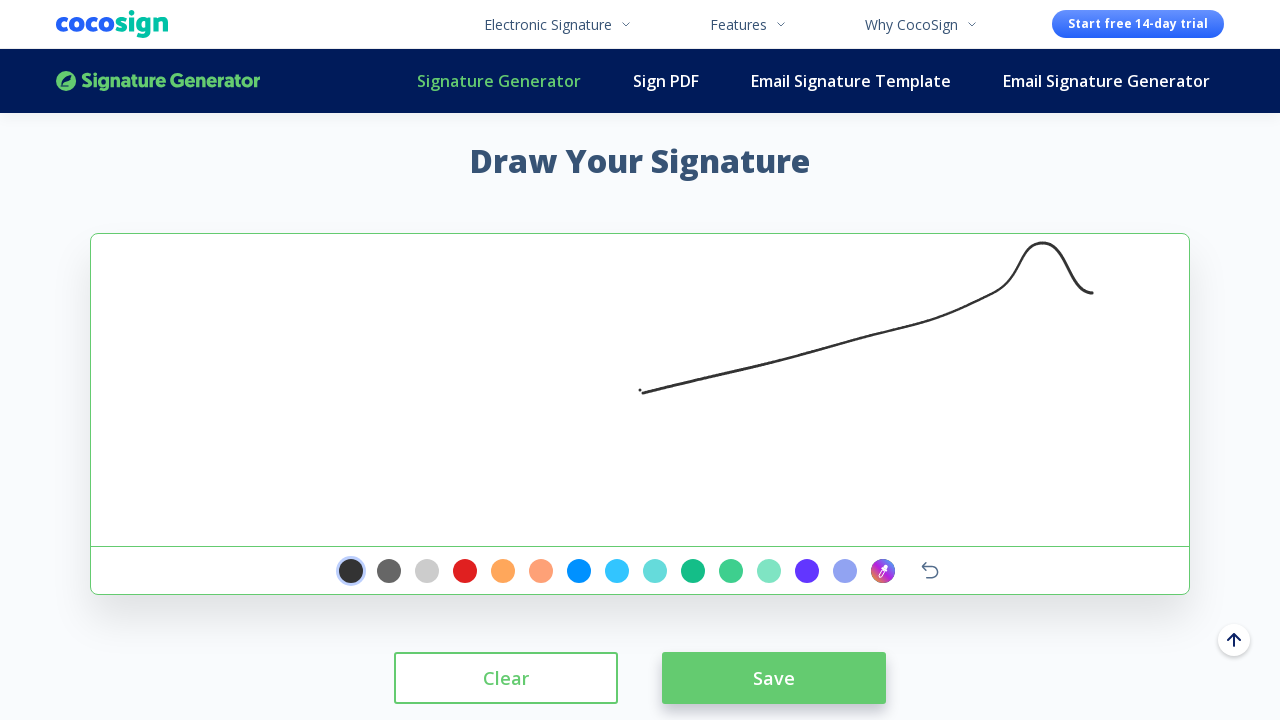

Drew curved portion of signature moving left and up at (1143, 143)
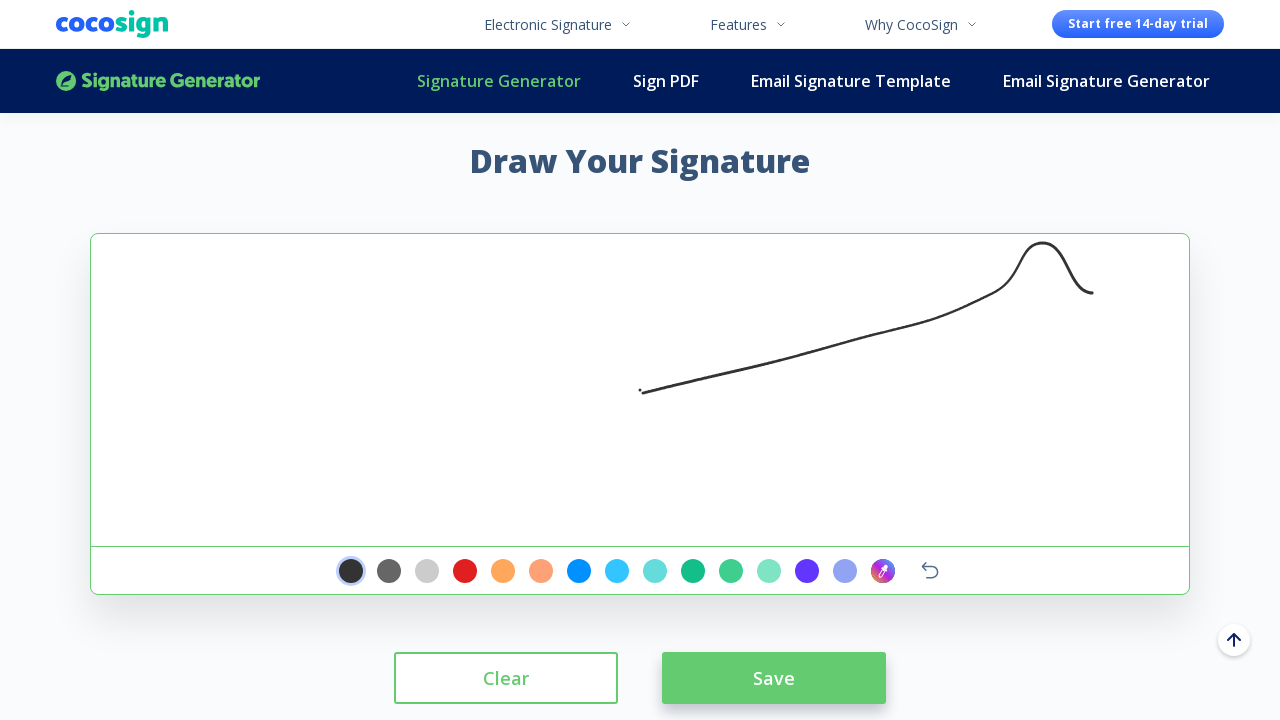

Finalized signature stroke with small adjustment at (1146, 146)
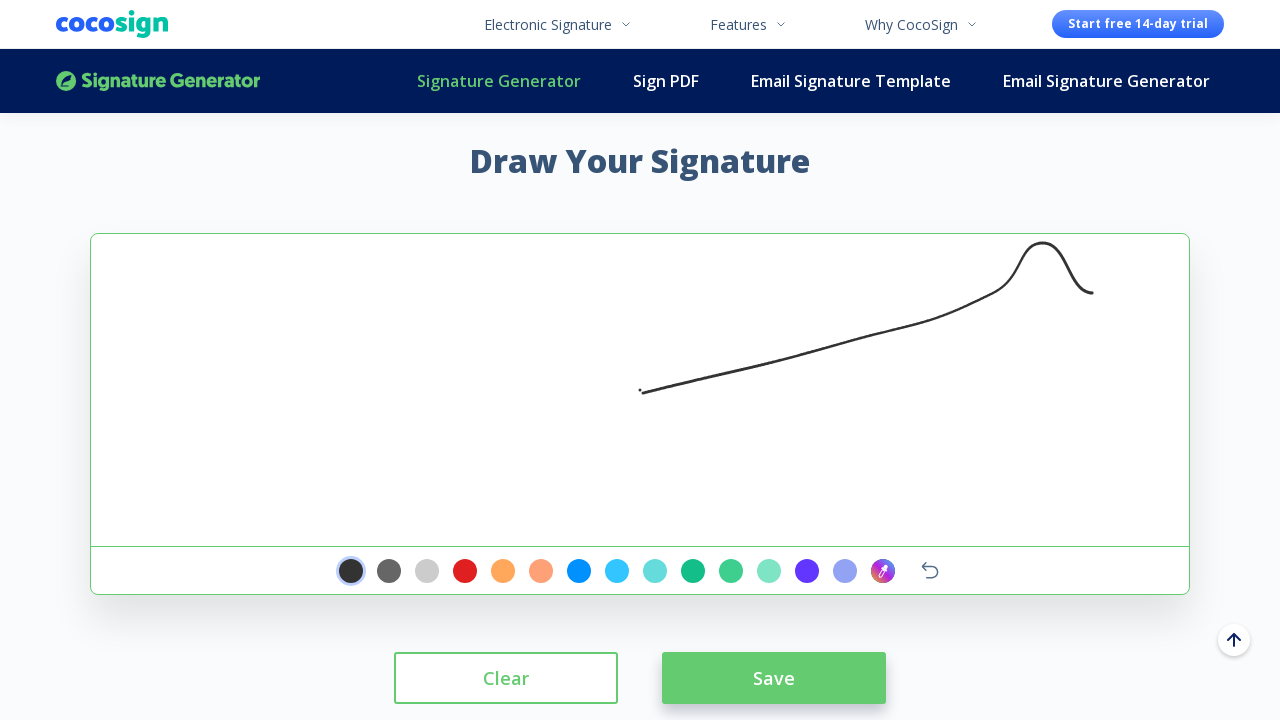

Released mouse button to complete signature drawing at (1146, 146)
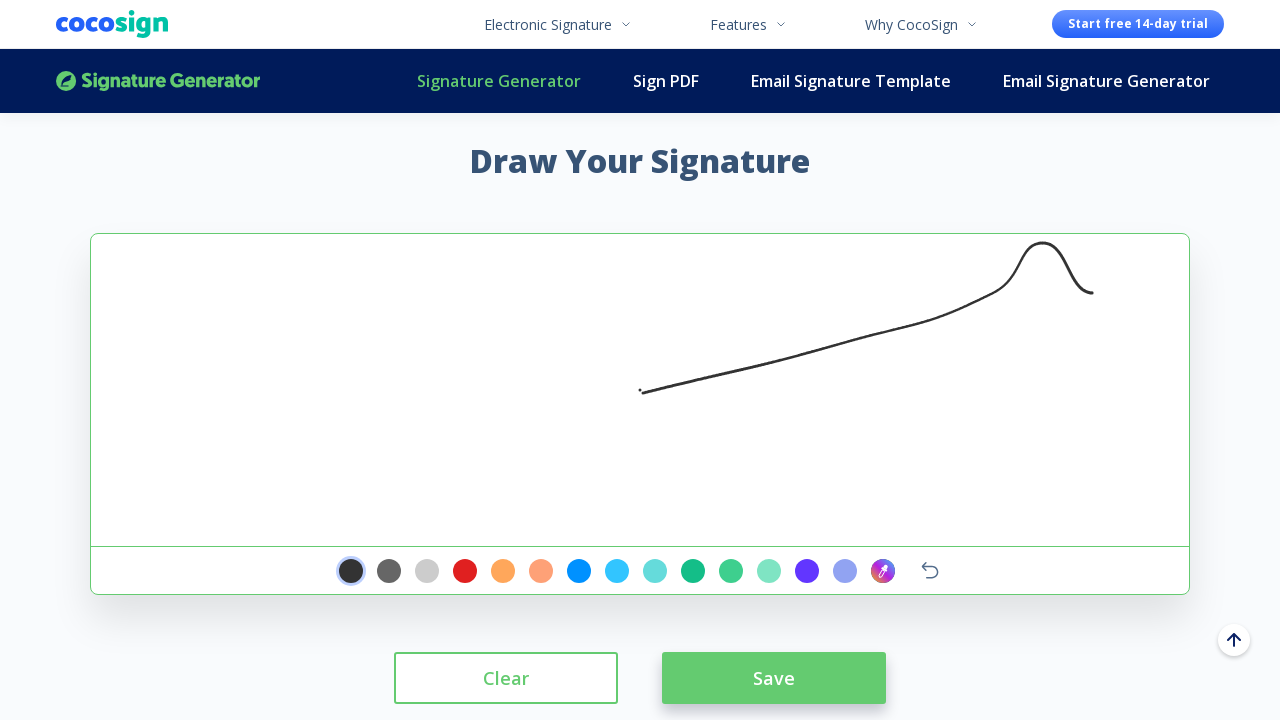

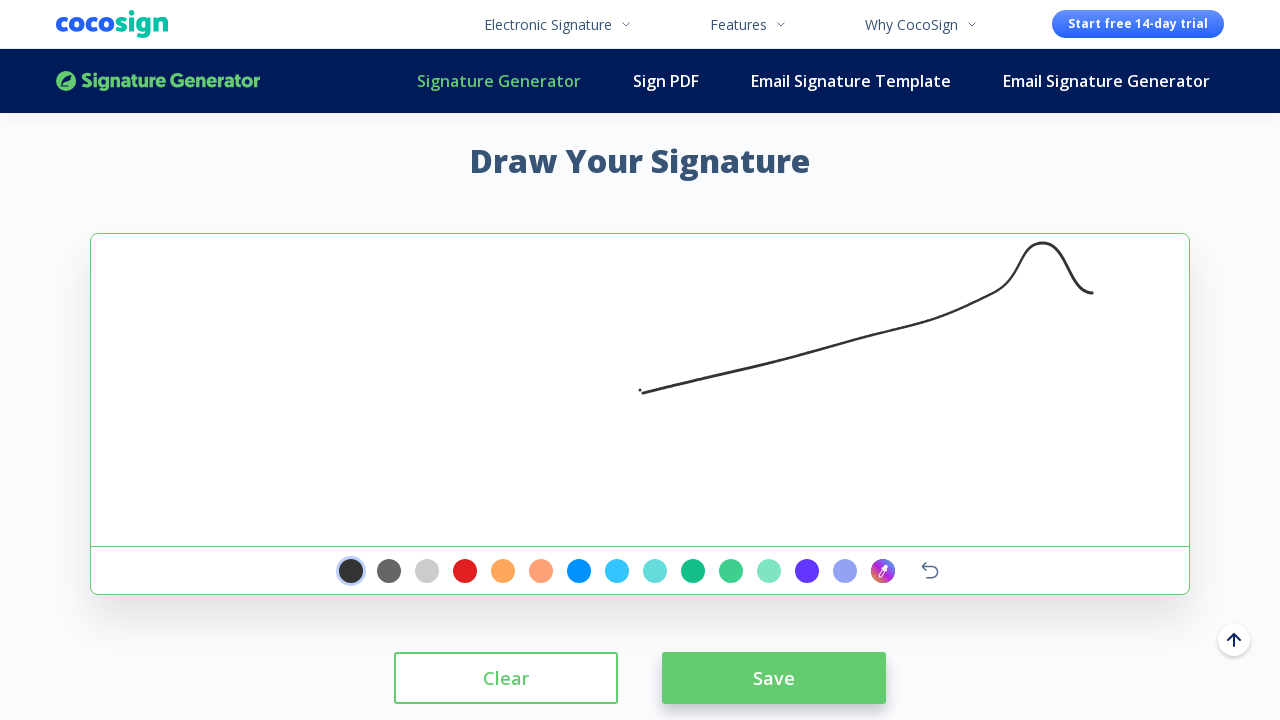